Visits a bot-detection testing site and performs random mouse movements and scrolling actions to simulate human-like behavior on the page.

Starting URL: https://bot.sannysoft.com/

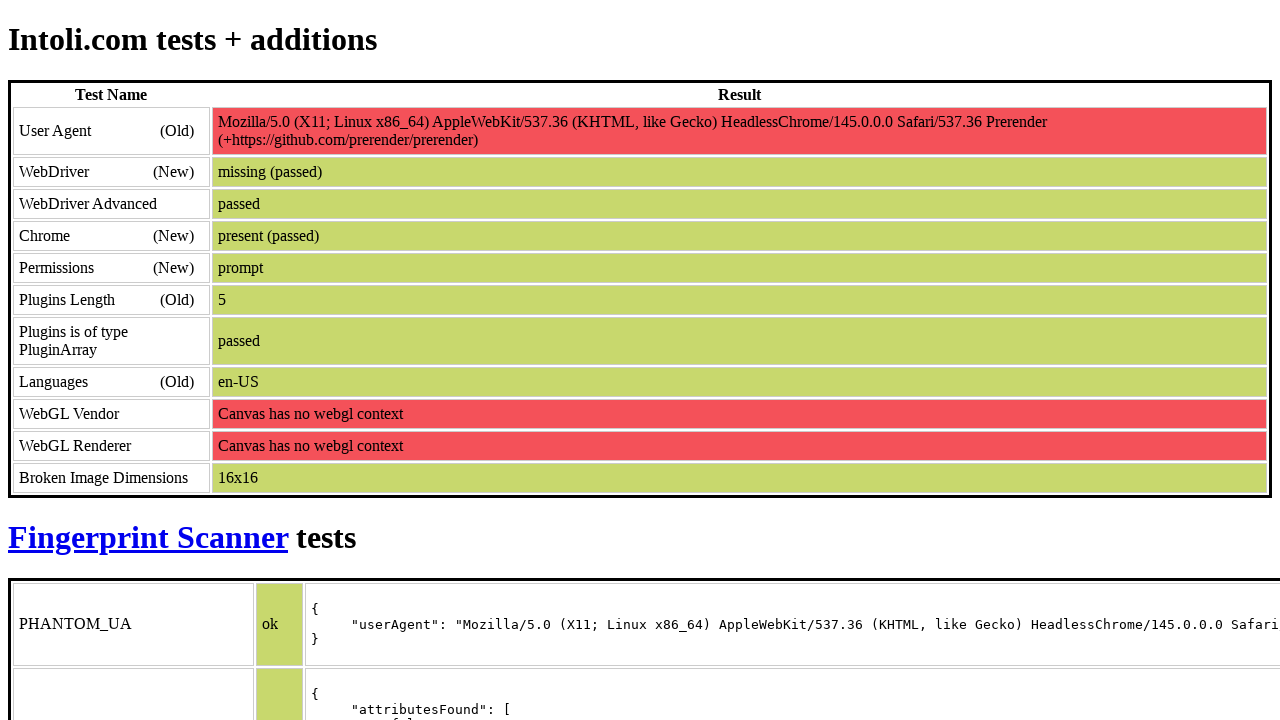

Navigated to bot detection testing site
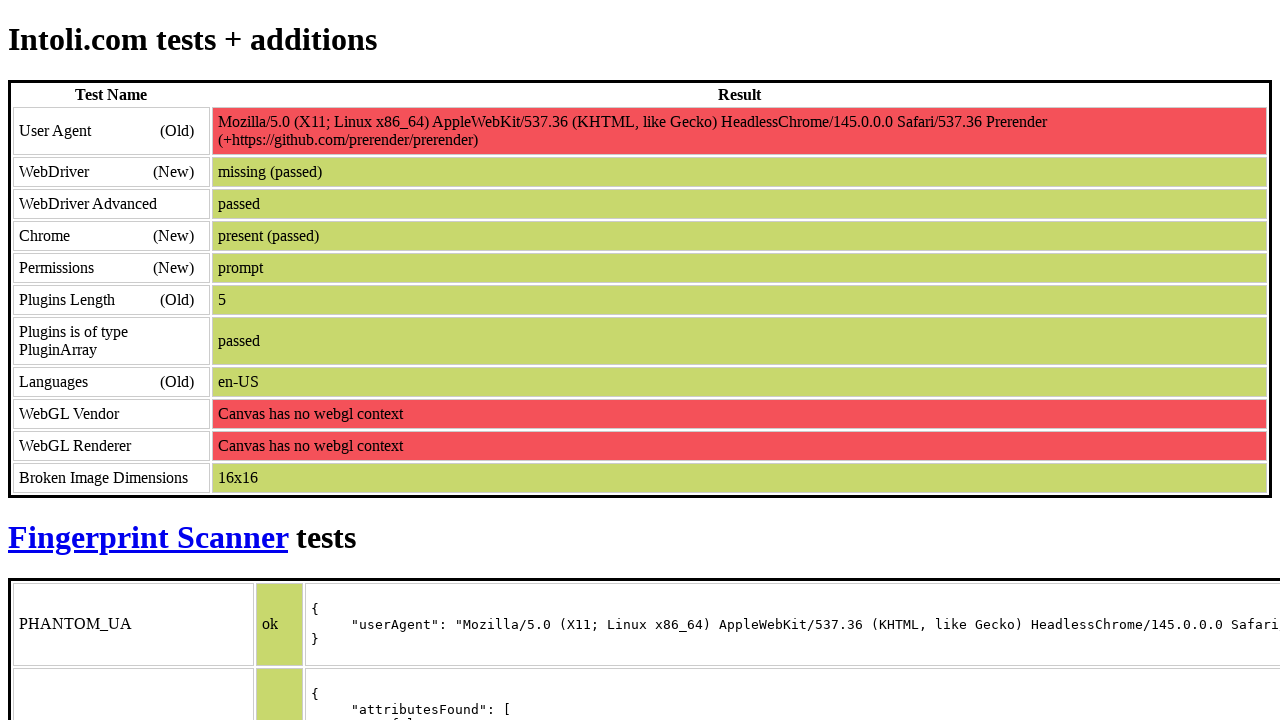

Moved mouse to position (872, 459) to simulate human behavior at (872, 459)
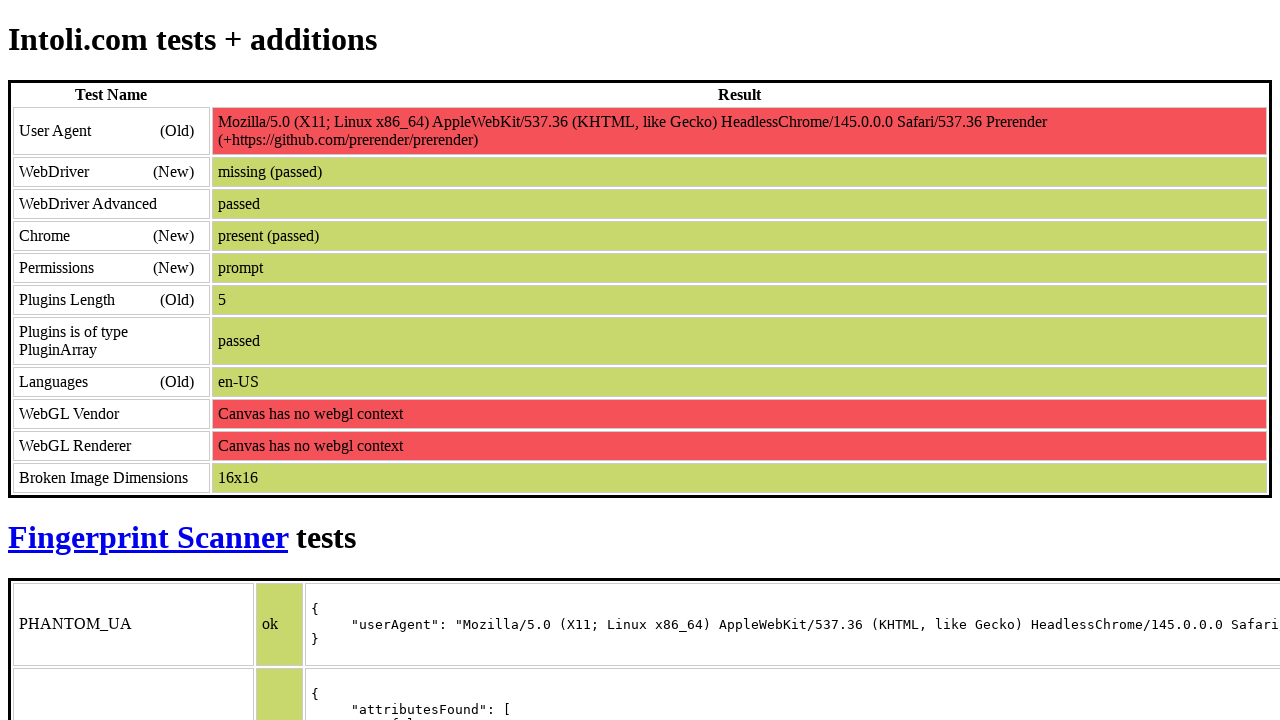

Moved mouse to position (119, 530) to simulate human behavior at (119, 530)
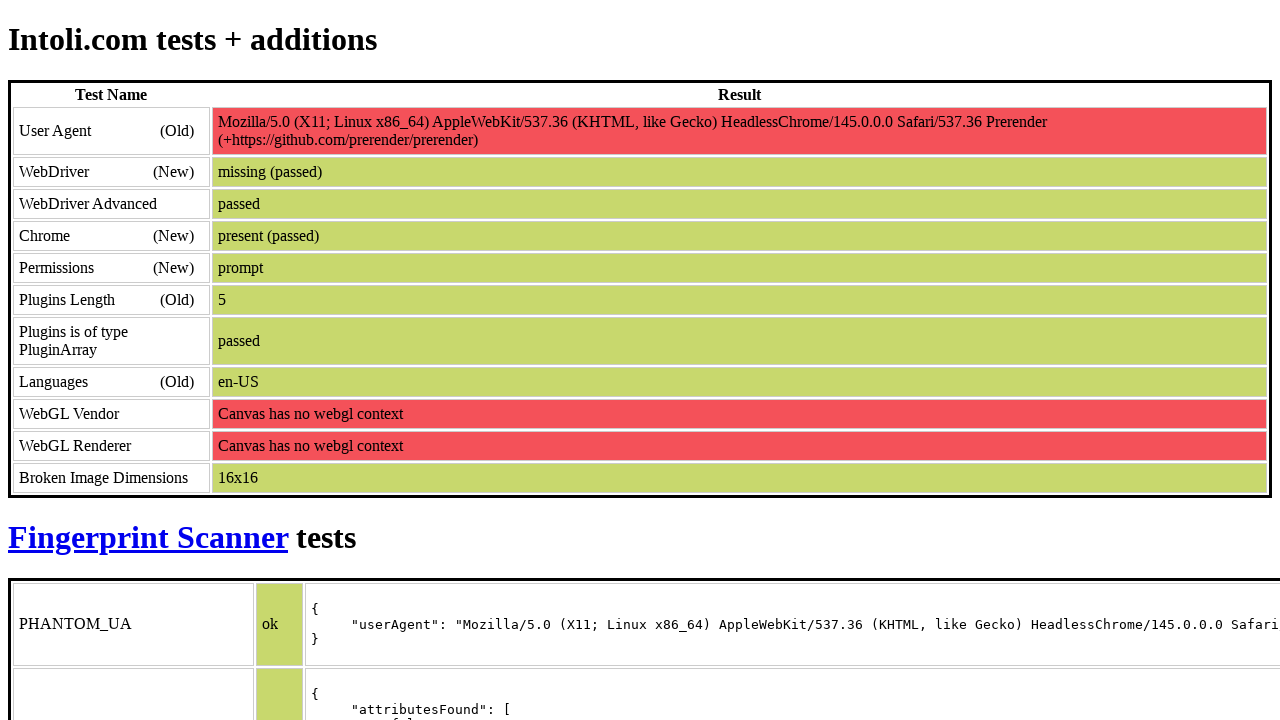

Moved mouse to position (571, 238) to simulate human behavior at (571, 238)
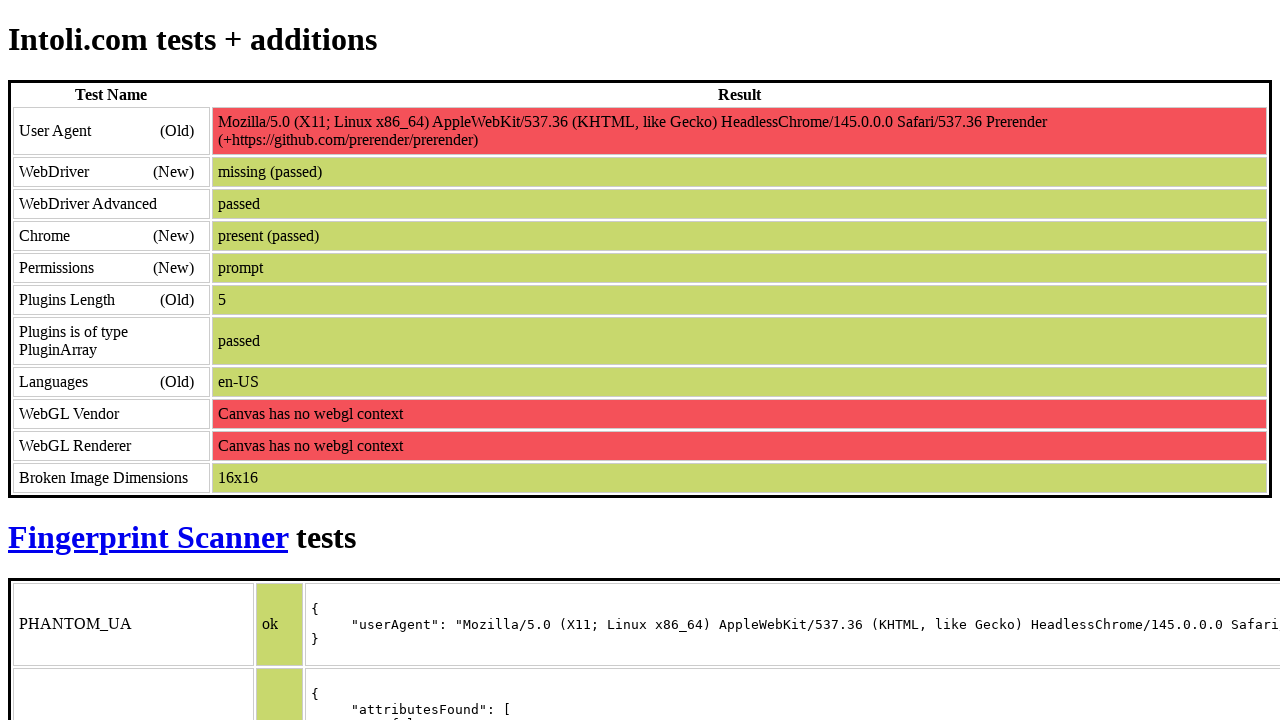

Moved mouse to position (308, 251) to simulate human behavior at (308, 251)
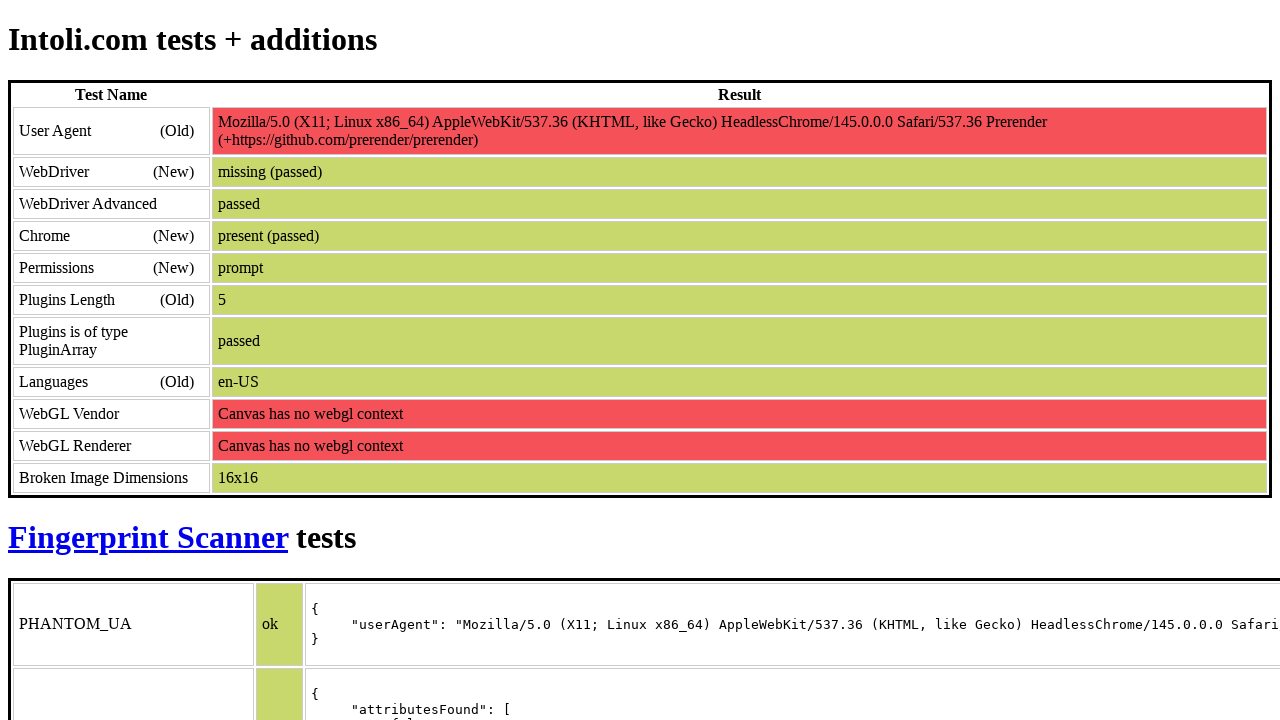

Moved mouse to position (196, 223) to simulate human behavior at (196, 223)
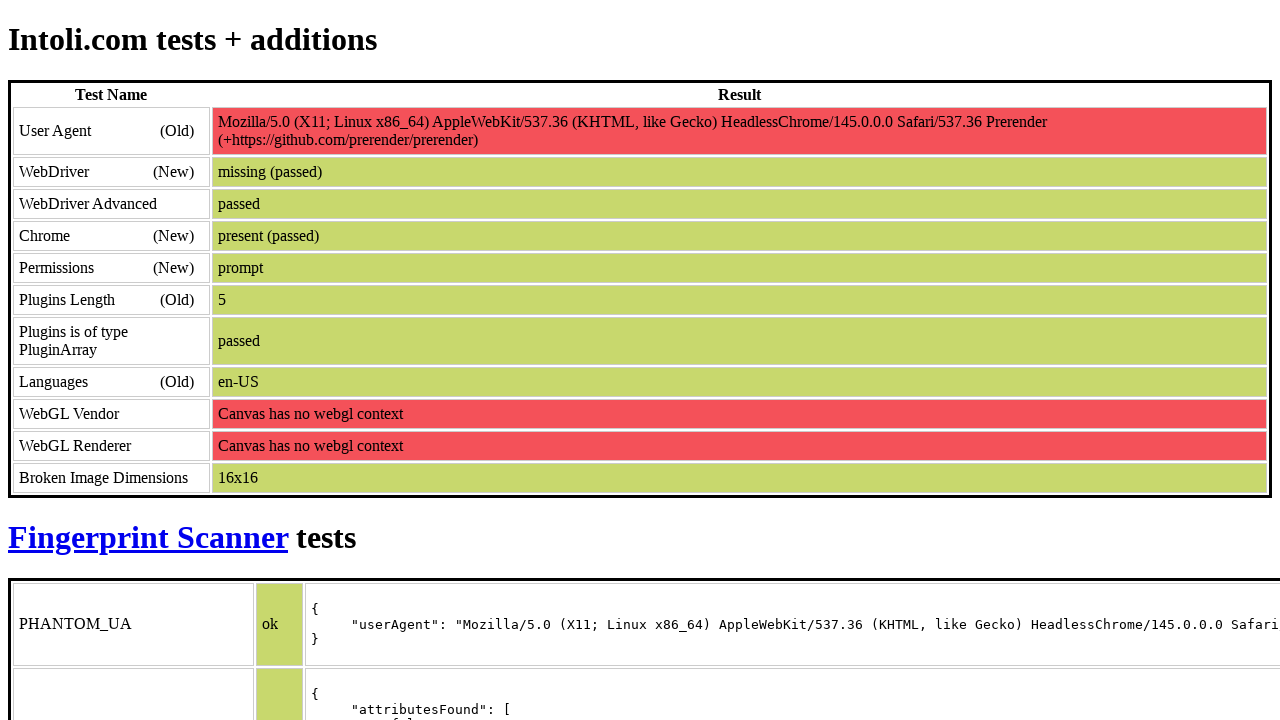

Moved mouse to position (690, 688) to simulate human behavior at (690, 688)
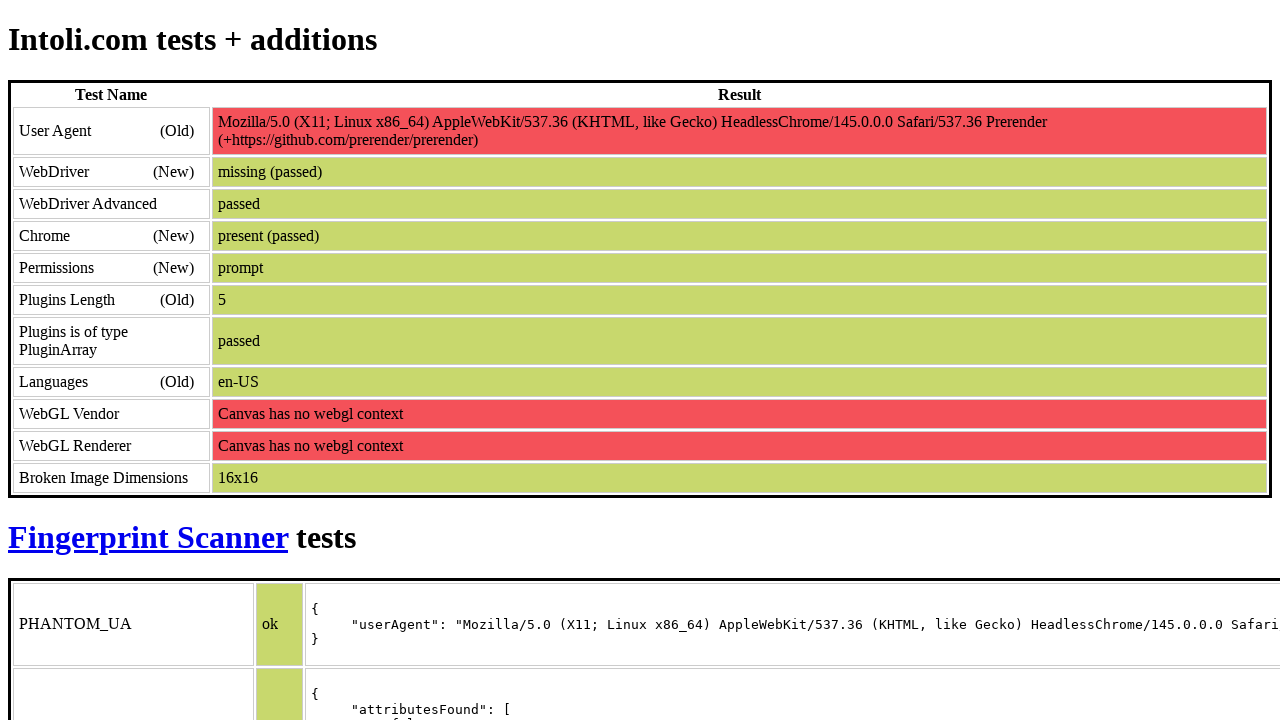

Moved mouse to position (711, 593) to simulate human behavior at (711, 593)
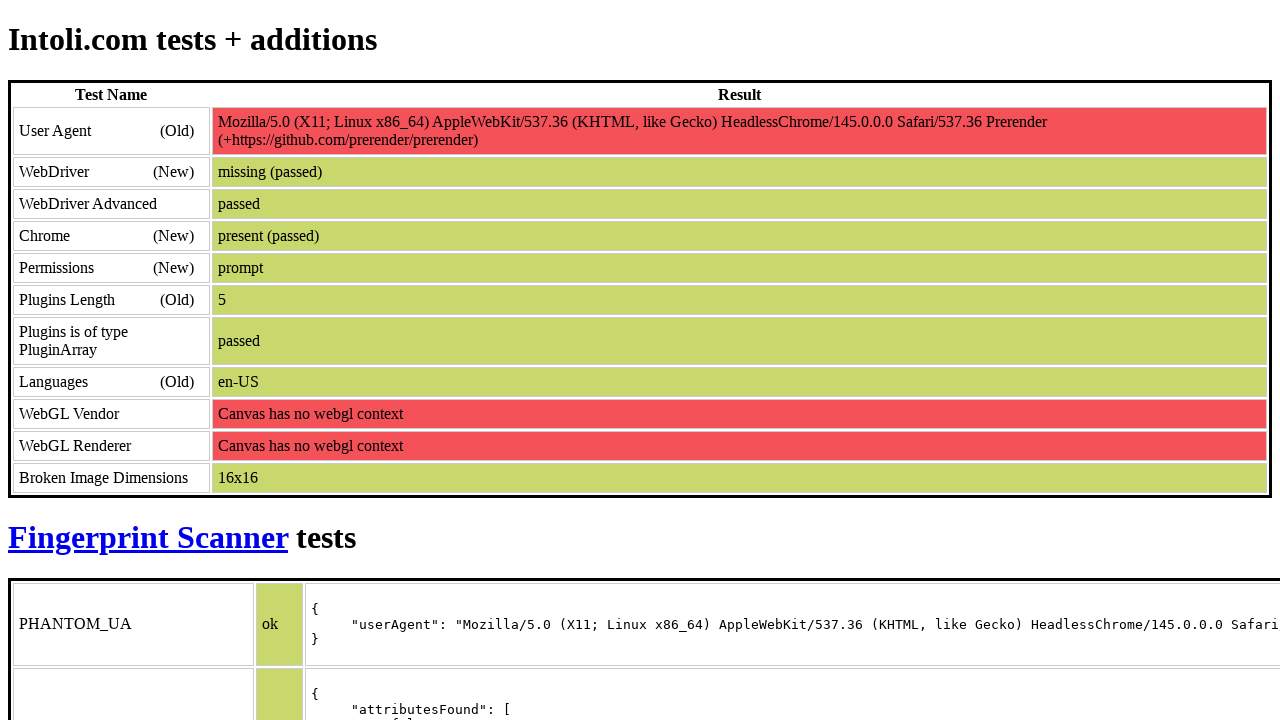

Moved mouse to position (120, 627) to simulate human behavior at (120, 627)
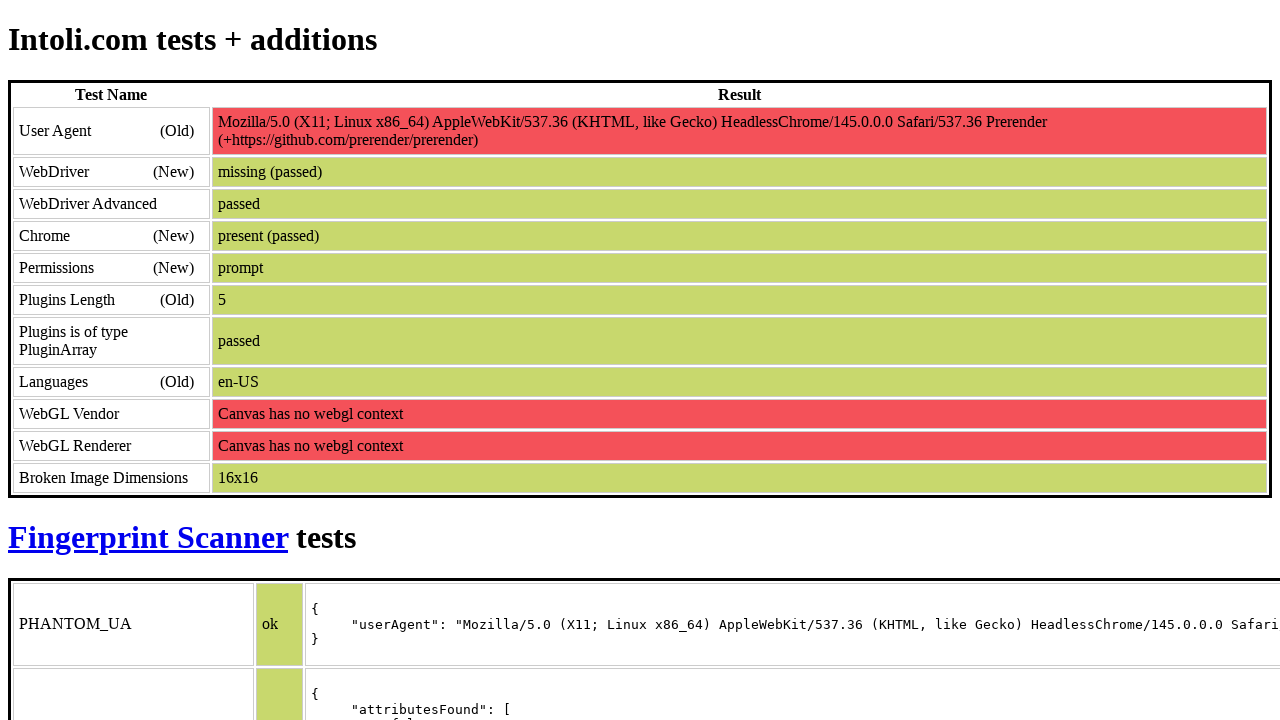

Moved mouse to position (321, 102) to simulate human behavior at (321, 102)
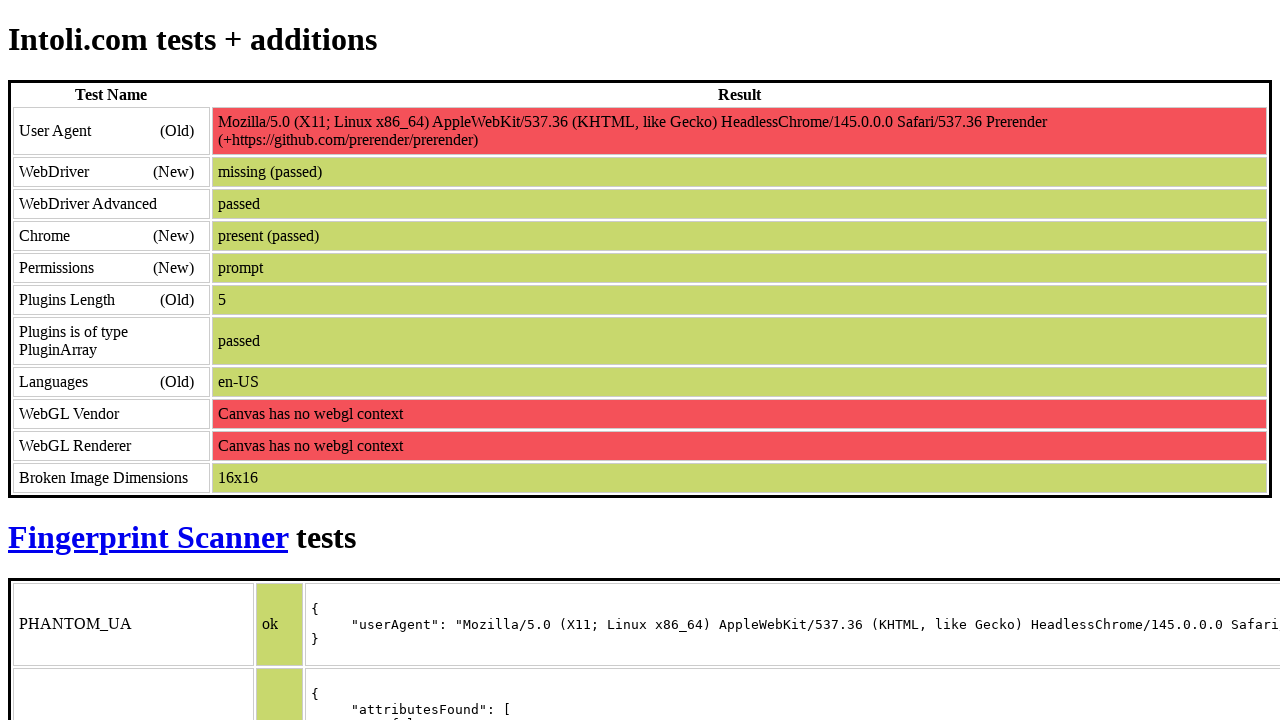

Moved mouse to position (215, 181) to simulate human behavior at (215, 181)
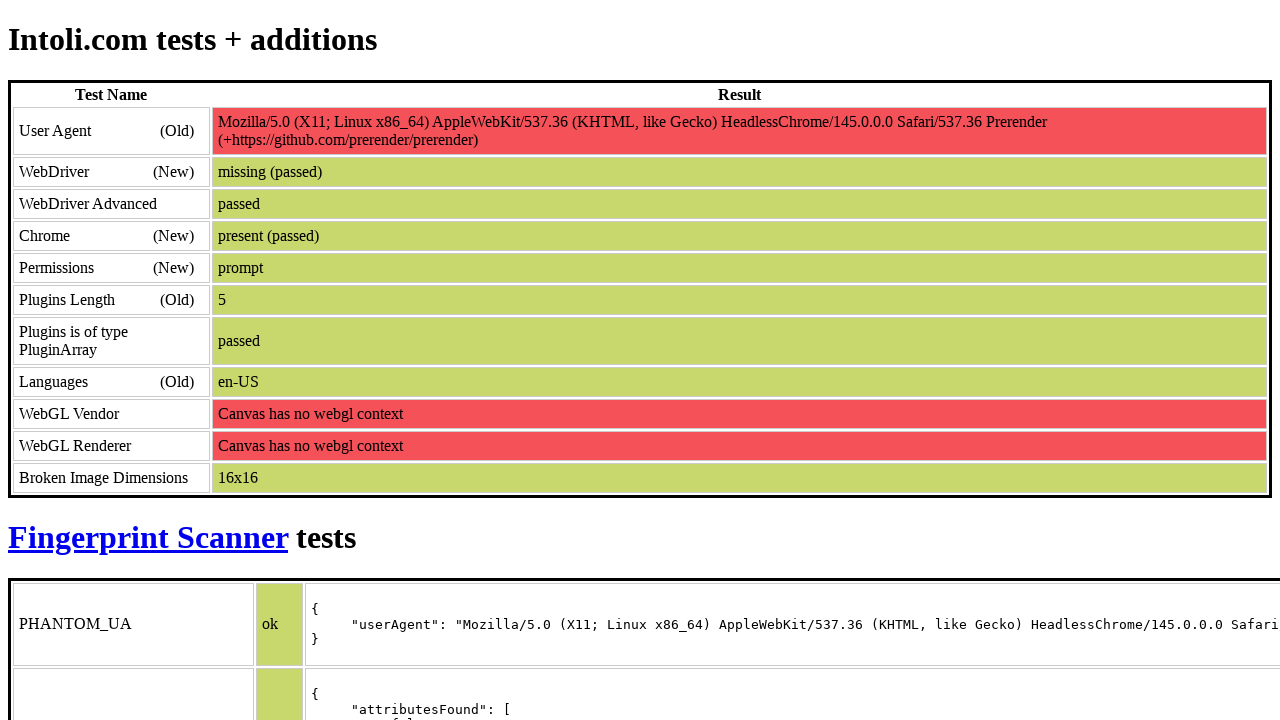

Scrolled page by 719 pixels to simulate human scrolling
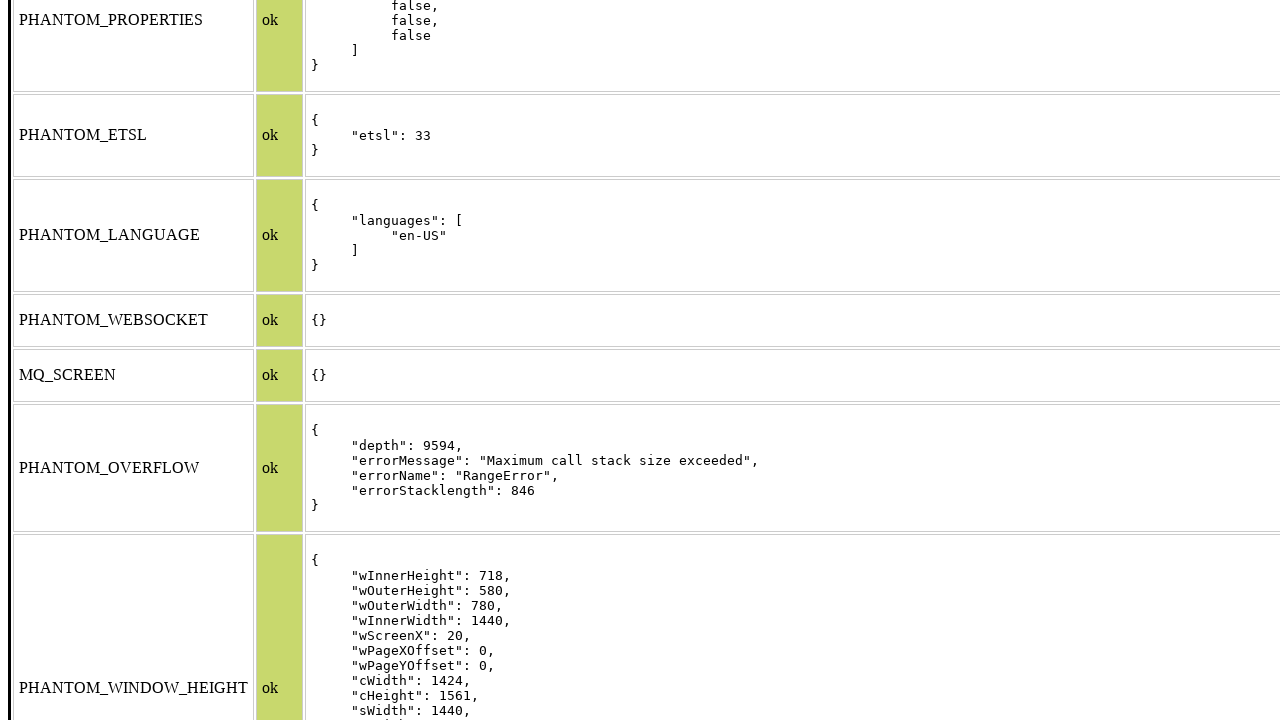

Scrolled page by 456 pixels to simulate human scrolling
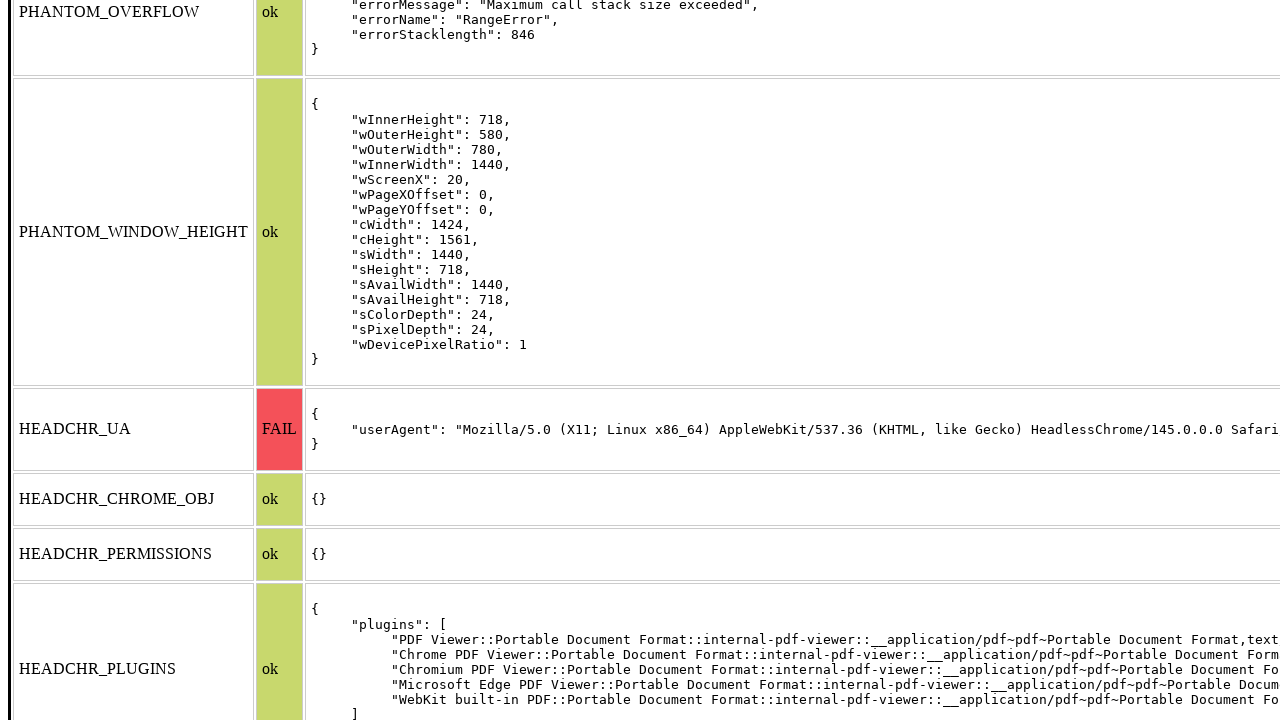

Scrolled page by 452 pixels to simulate human scrolling
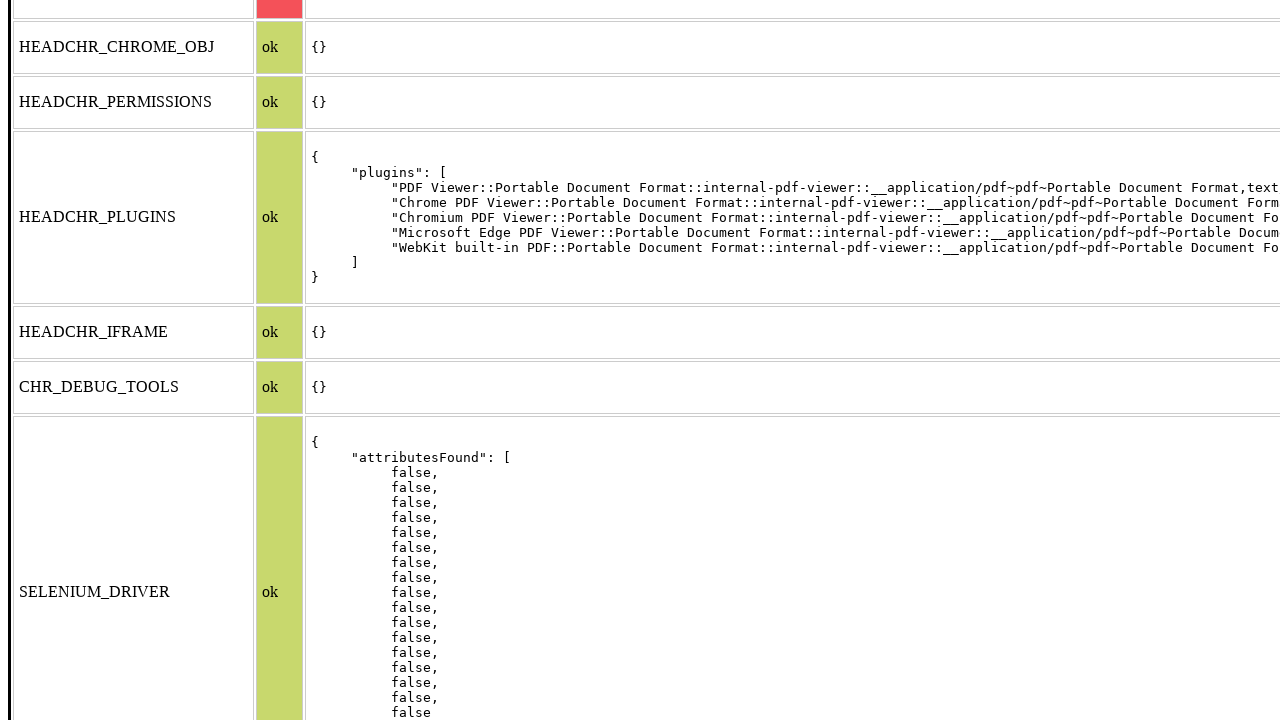

Scrolled page by 361 pixels to simulate human scrolling
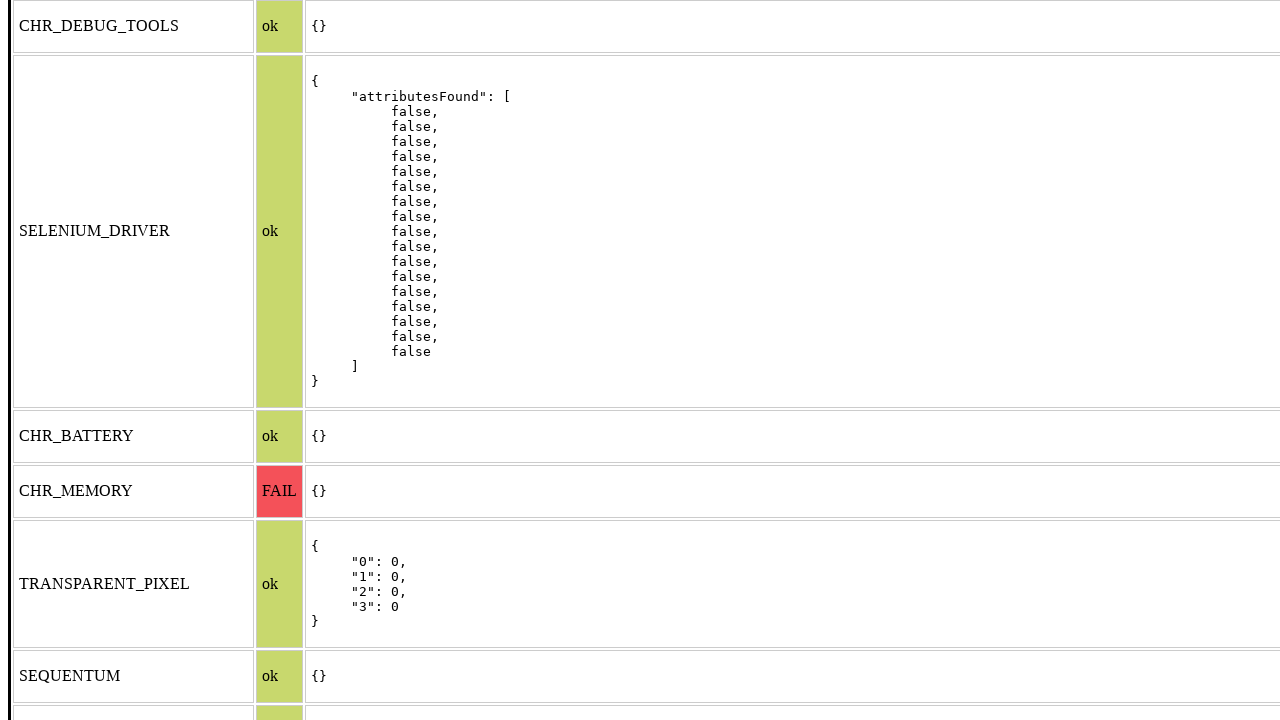

Scrolled page by 603 pixels to simulate human scrolling
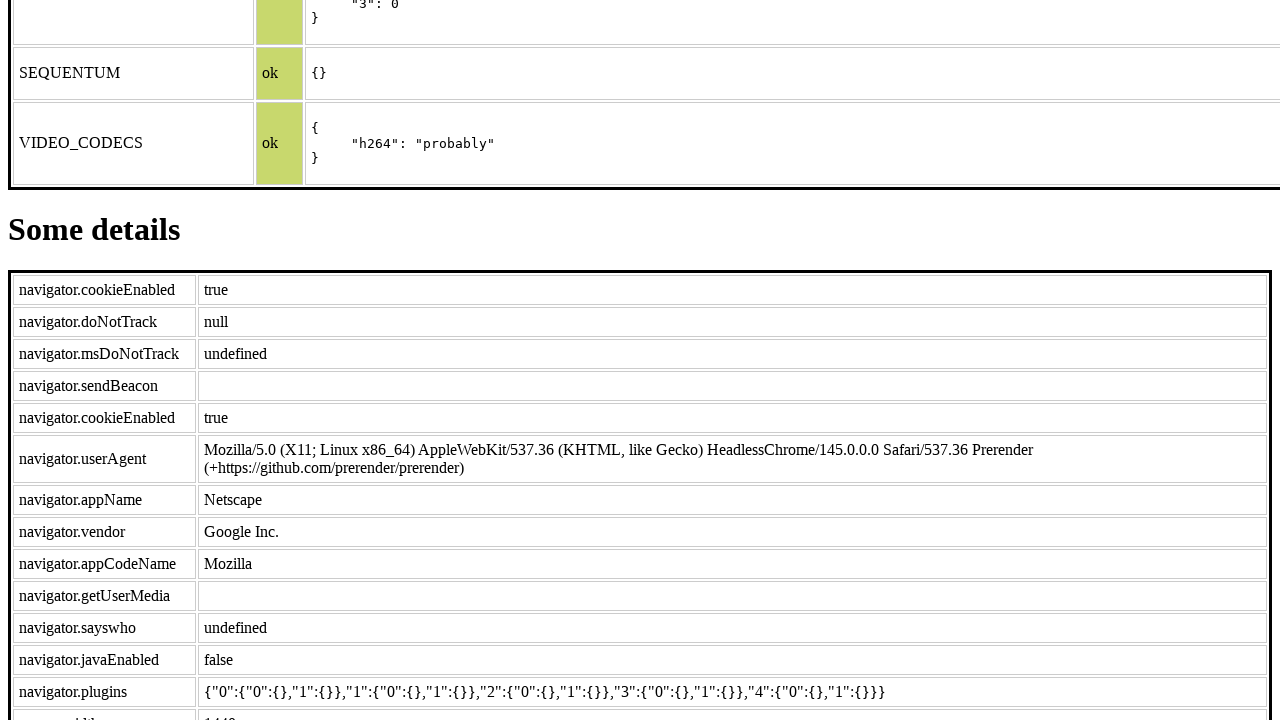

Moved mouse to final position (500, 300) at (500, 300)
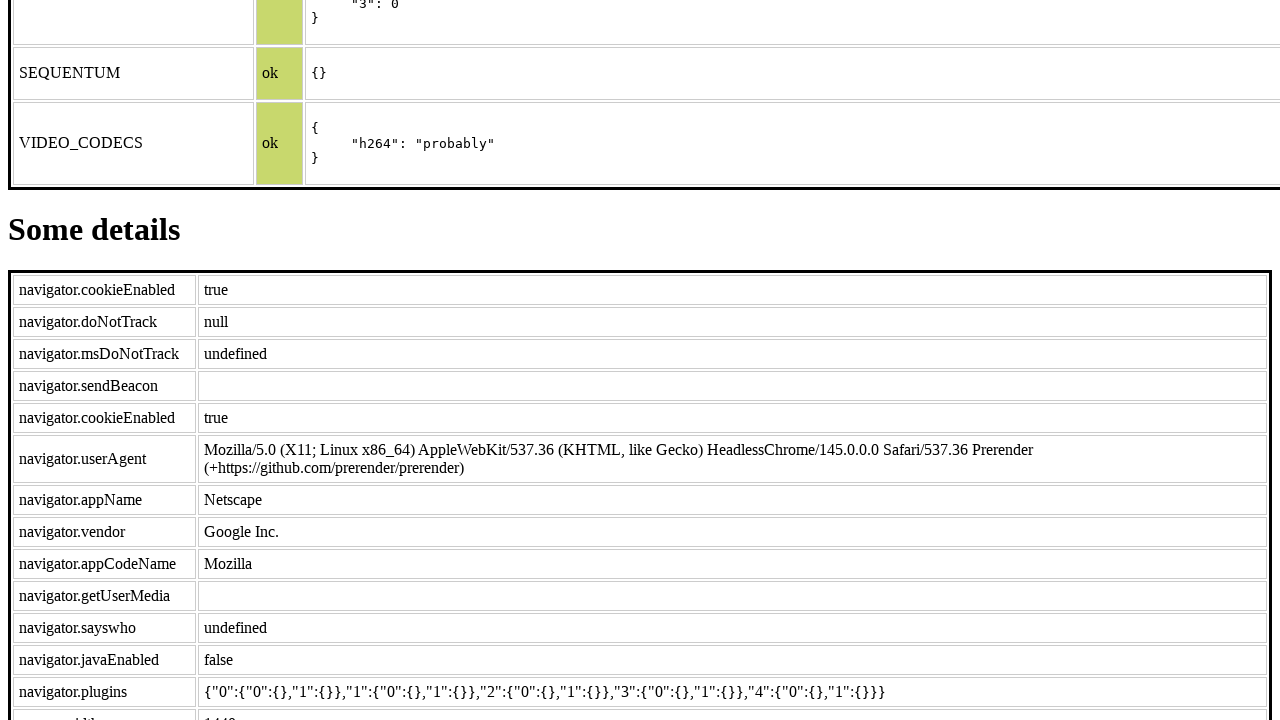

Waited 2 seconds to observe page results
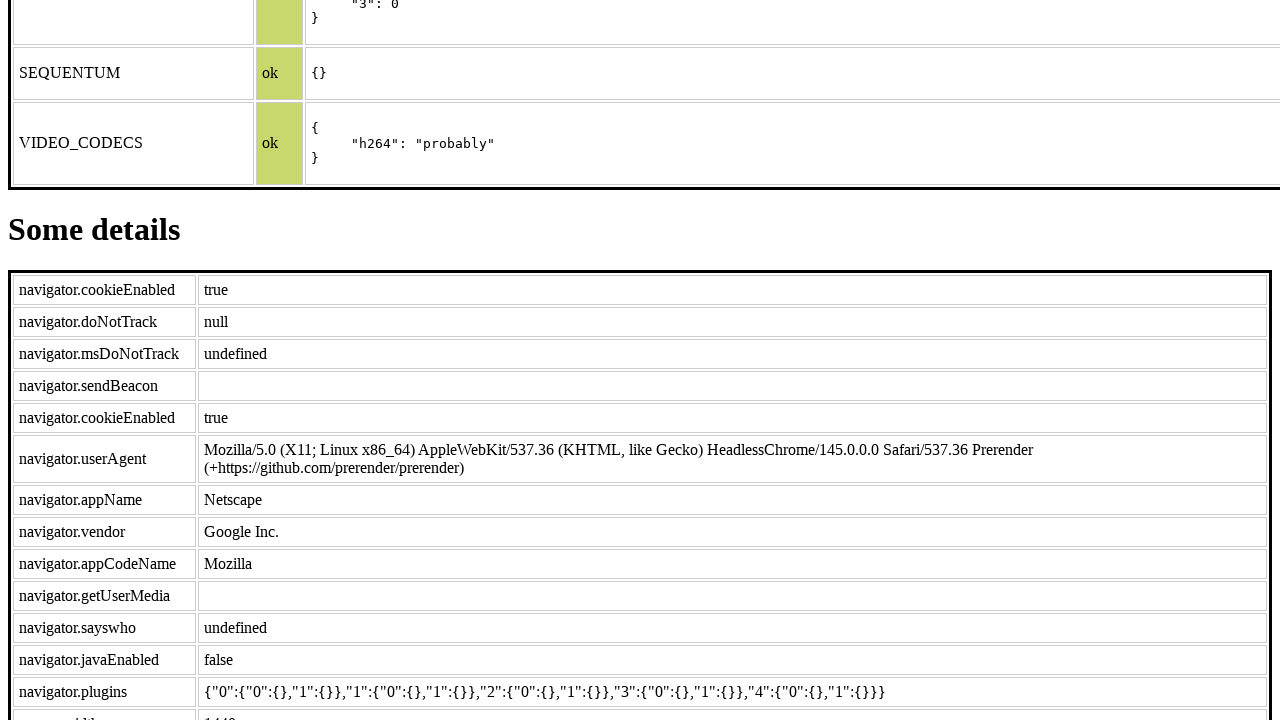

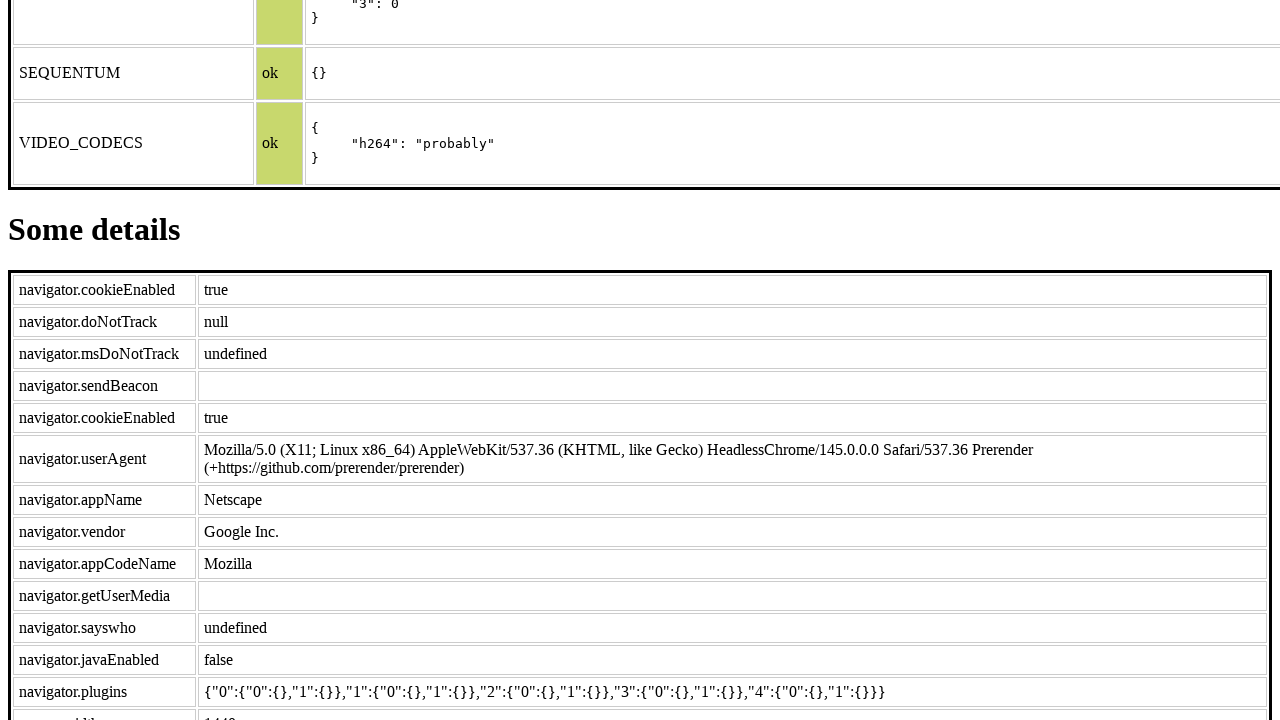